Demonstrates scrolling to the bottom of a webpage using JavaScript execution on a practice automation page

Starting URL: https://rahulshettyacademy.com/AutomationPractice/

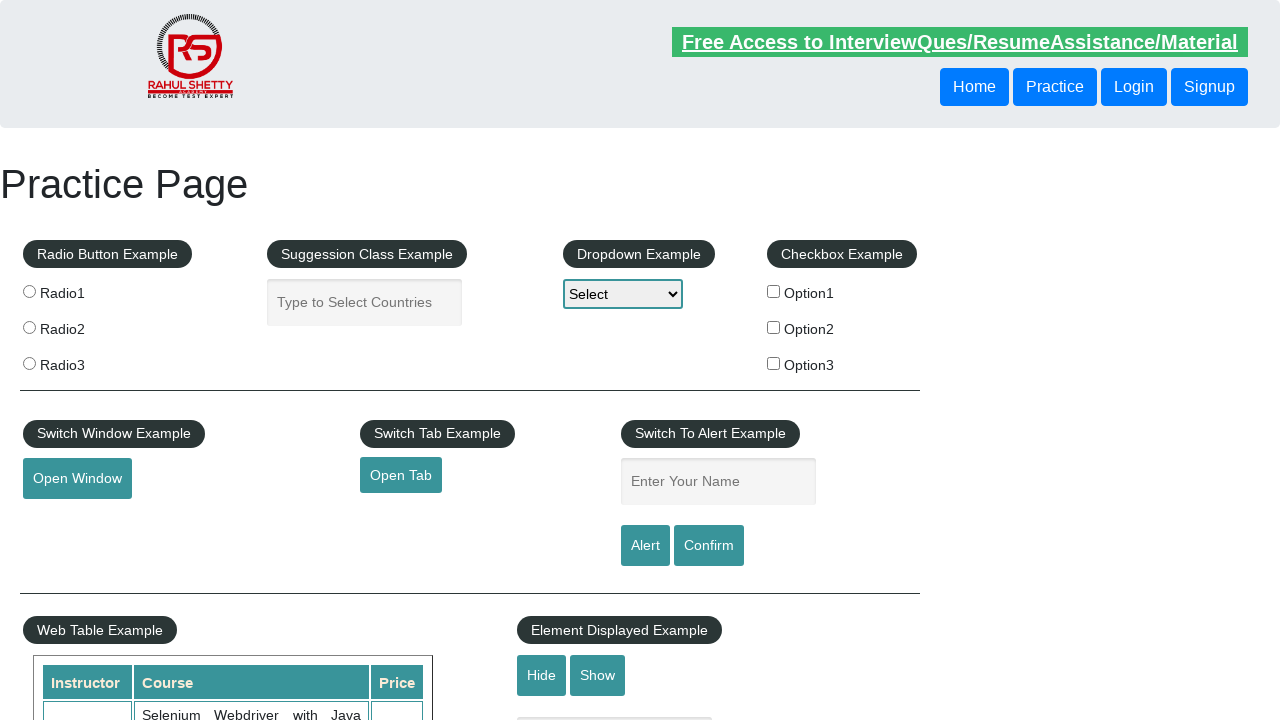

Scrolled to the bottom of the page using JavaScript
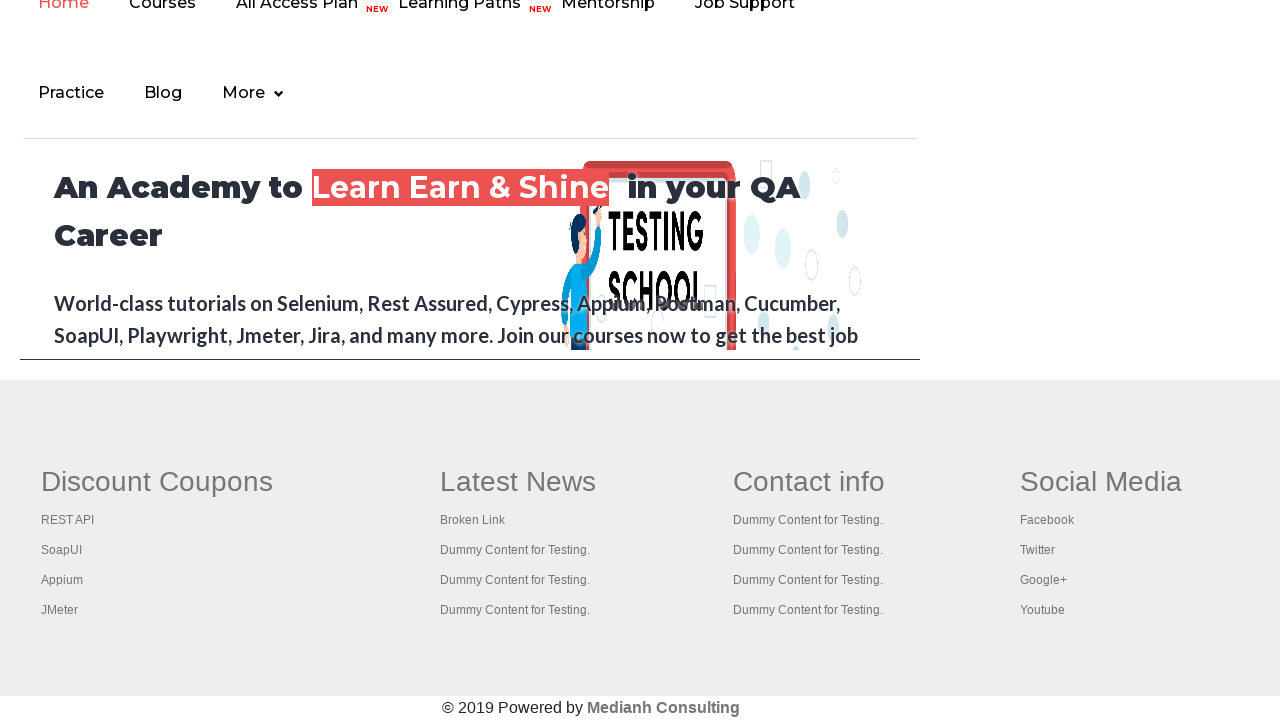

Waited for content to load after scrolling
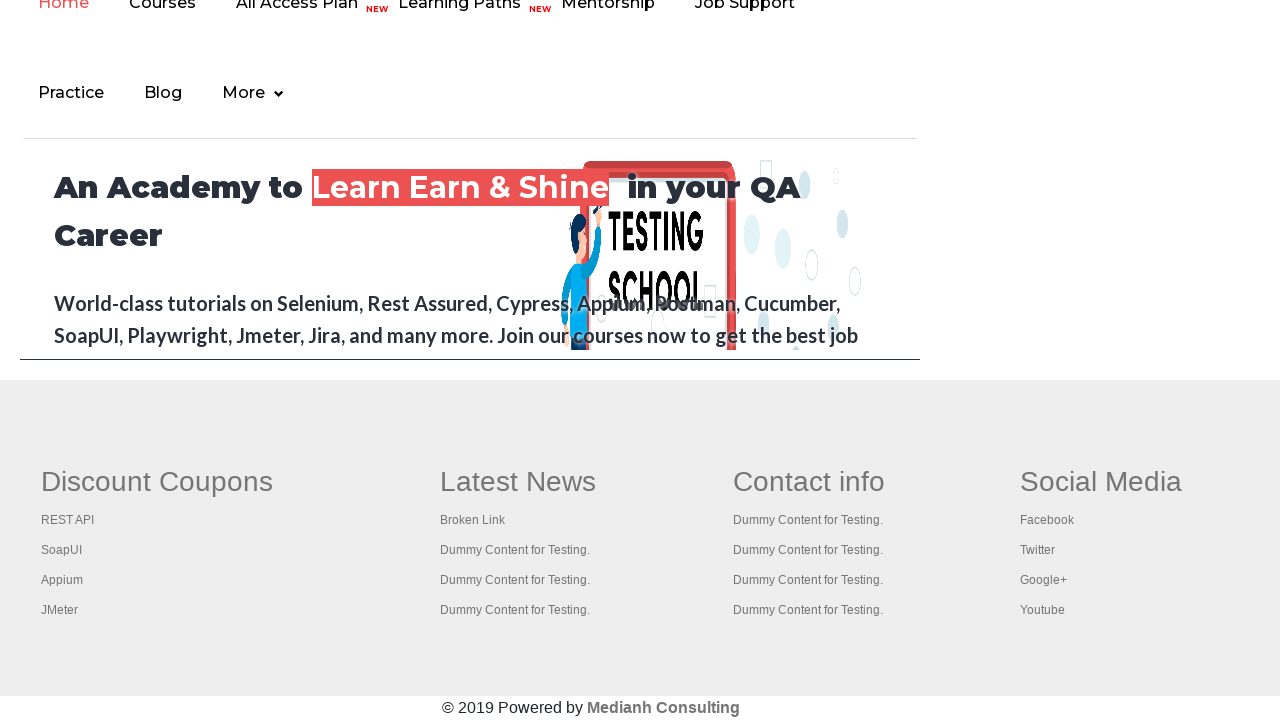

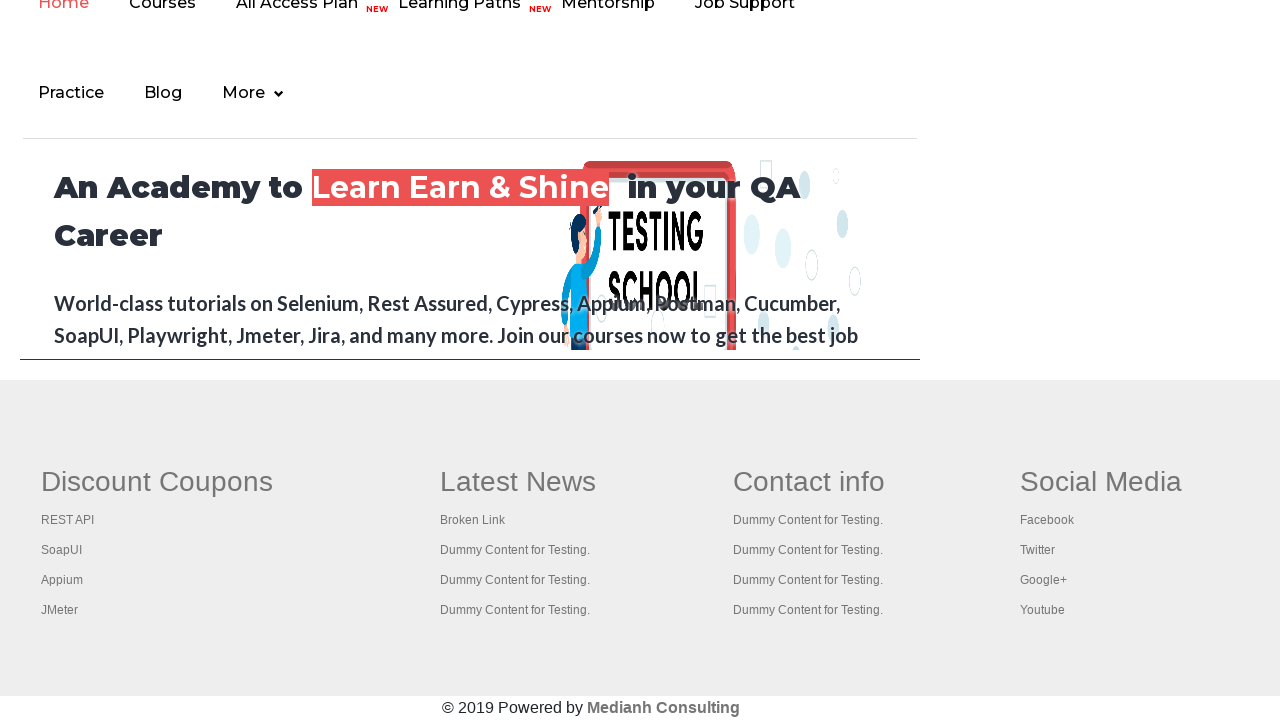